Tests file download functionality by navigating to a file download demo page and clicking the download button to trigger a file download.

Starting URL: http://demo.automationtesting.in/FileDownload.html

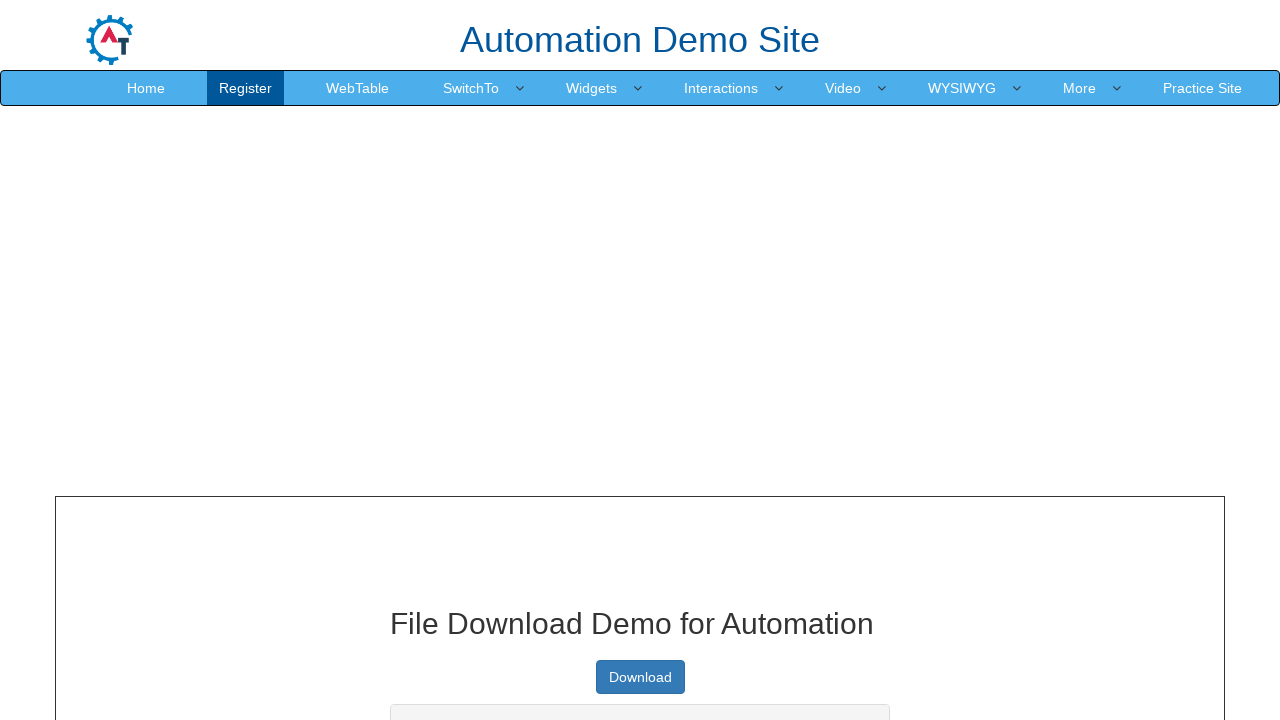

Waited for page to load completely (domcontentloaded)
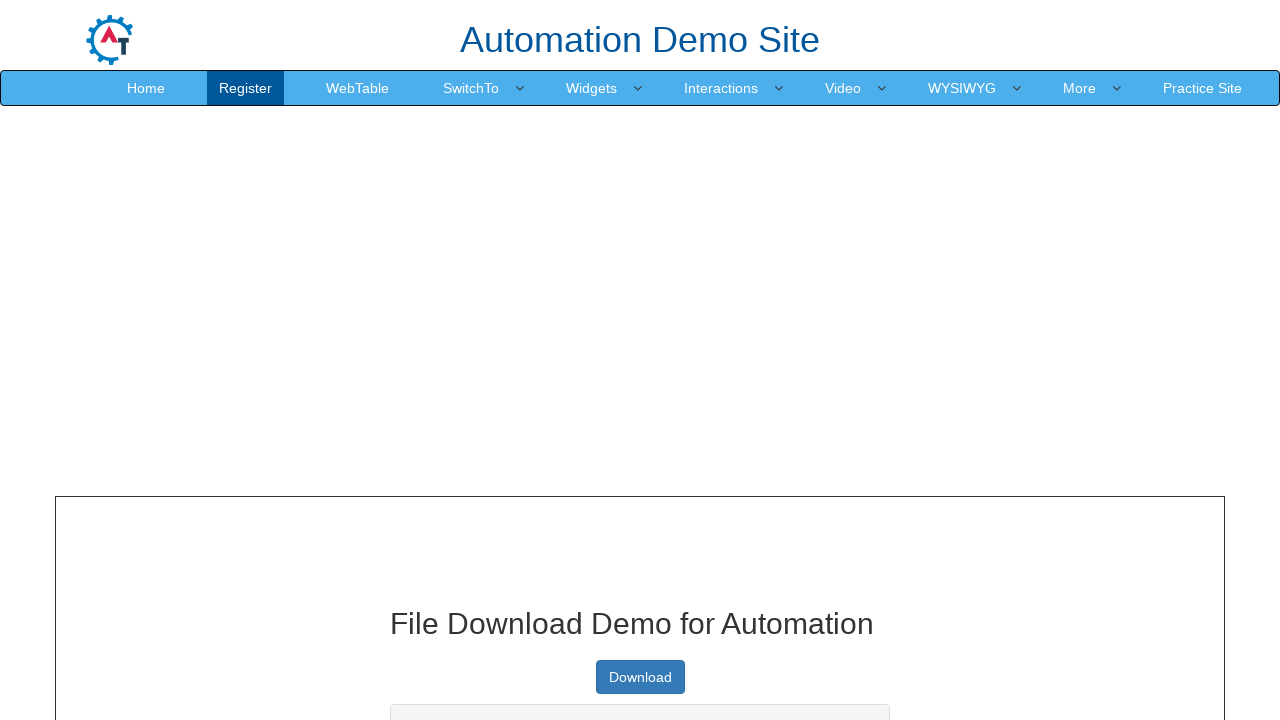

Clicked the download button at (640, 677) on xpath=//a[@type='button']
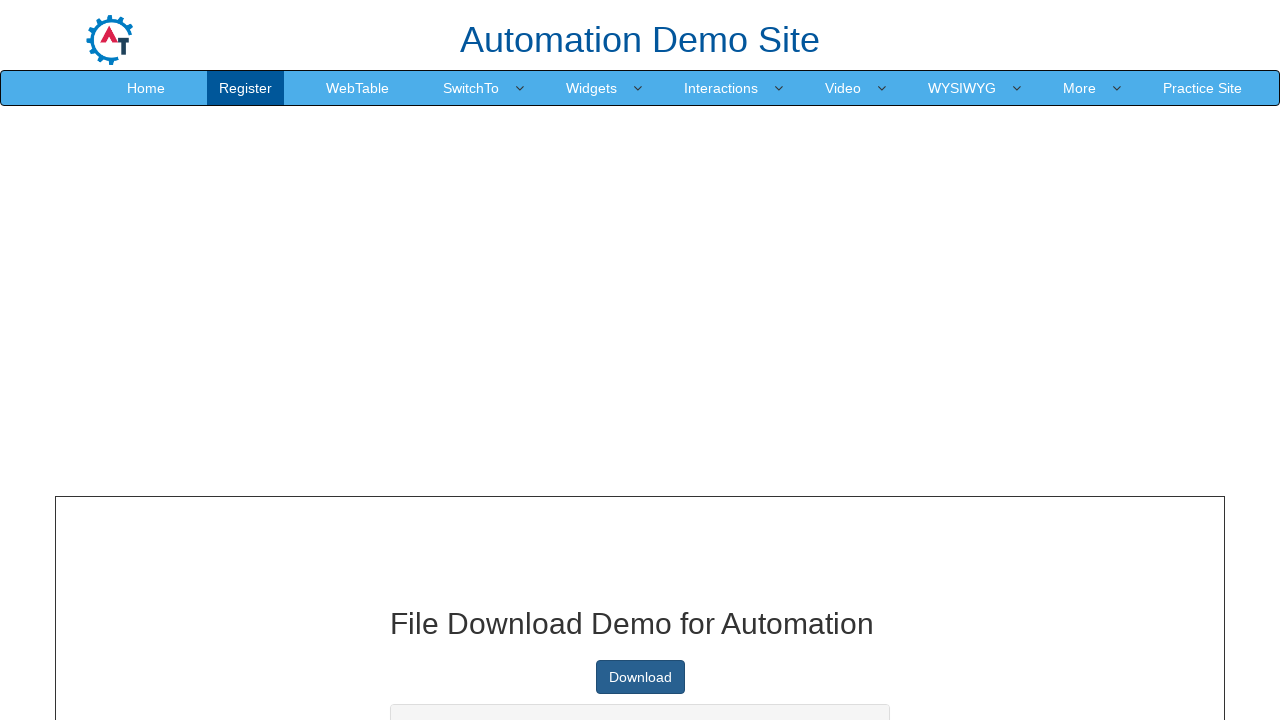

Waited 2 seconds to allow download to initiate
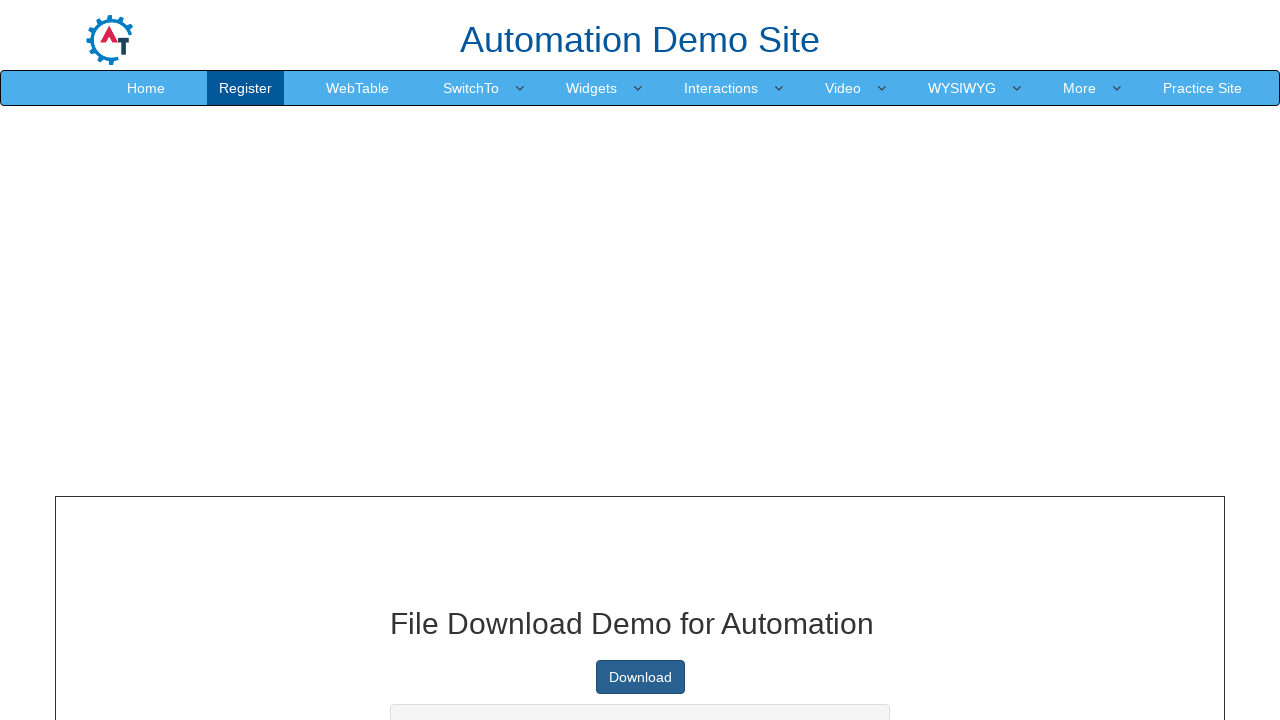

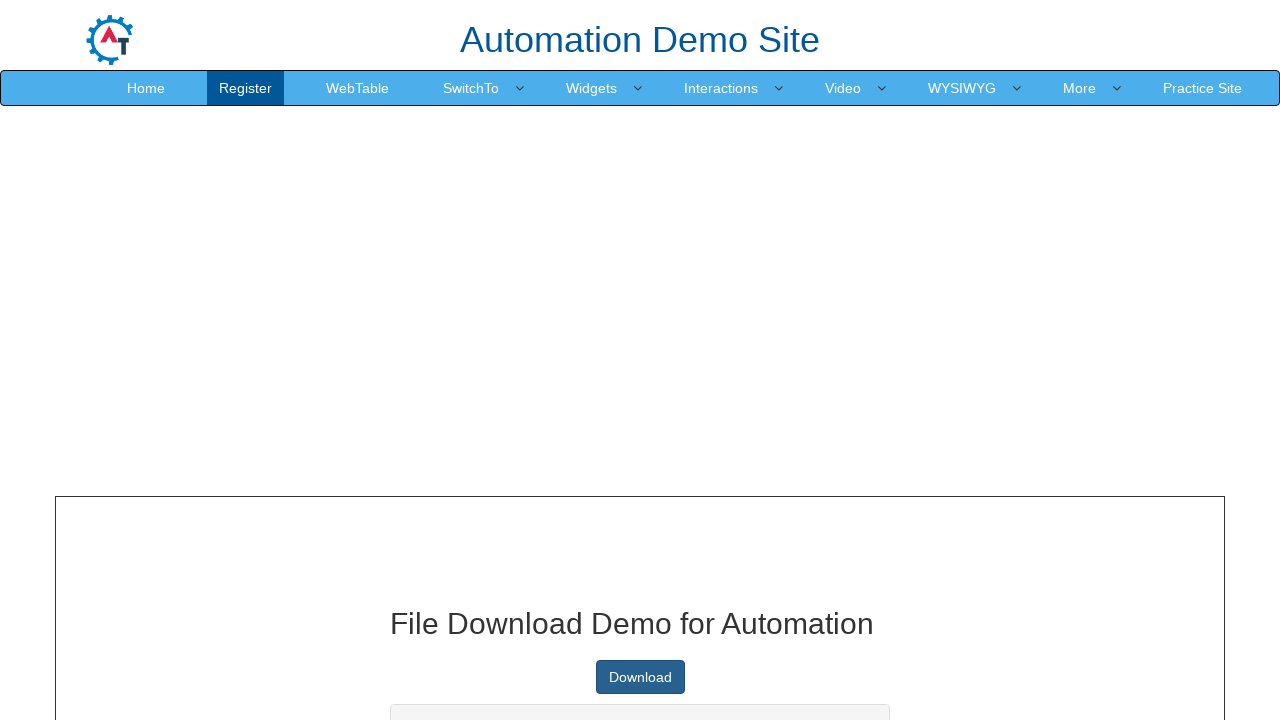